Tests radio button functionality by selecting options, verifying selections can be toggled, checking default selections, and conditionally selecting age group

Starting URL: https://www.leafground.com/radio.xhtml

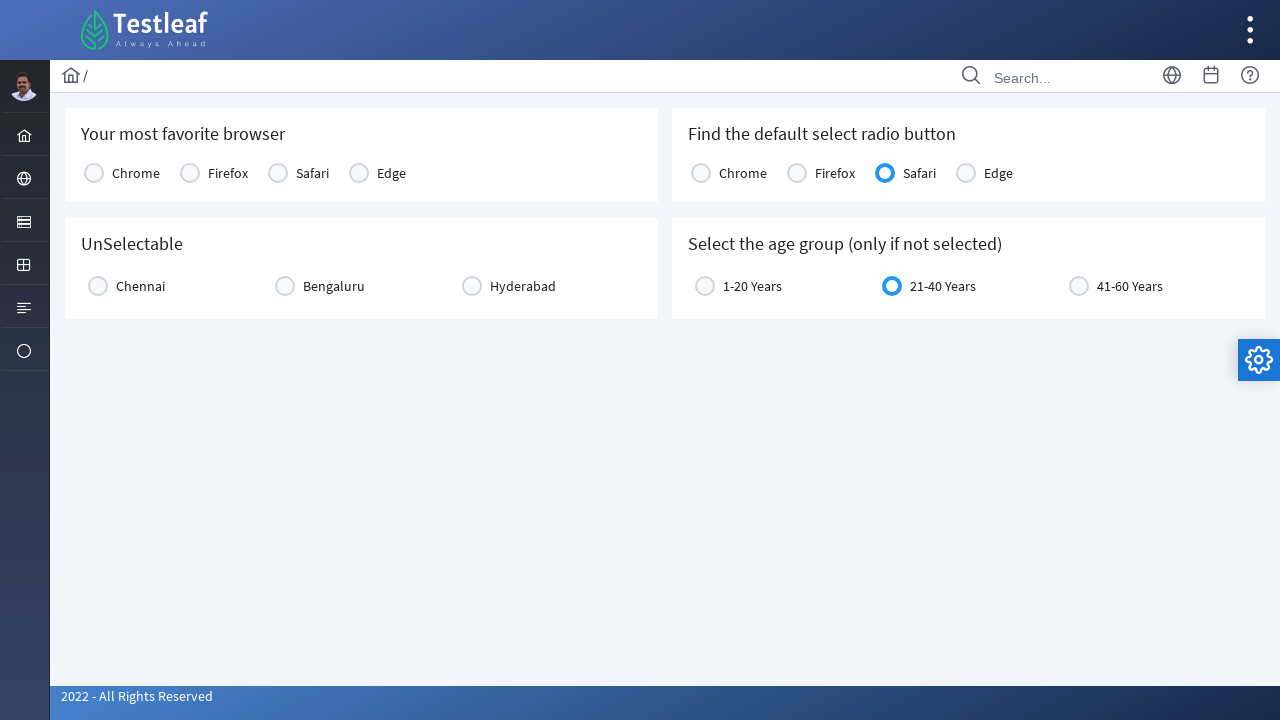

Selected Firefox from favorite browser radio buttons at (228, 173) on xpath=(//label[text()='Firefox'])[1]
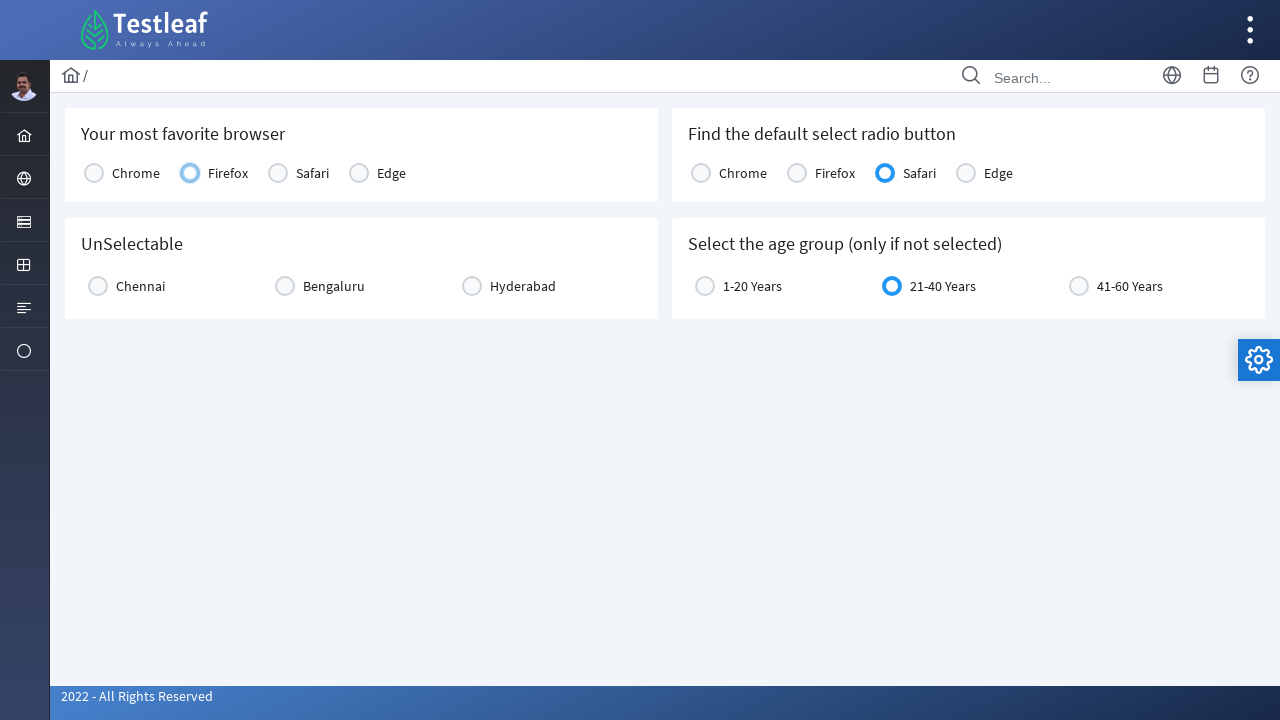

Clicked Firefox again to verify toggle behavior at (228, 173) on xpath=(//label[text()='Firefox'])[1]
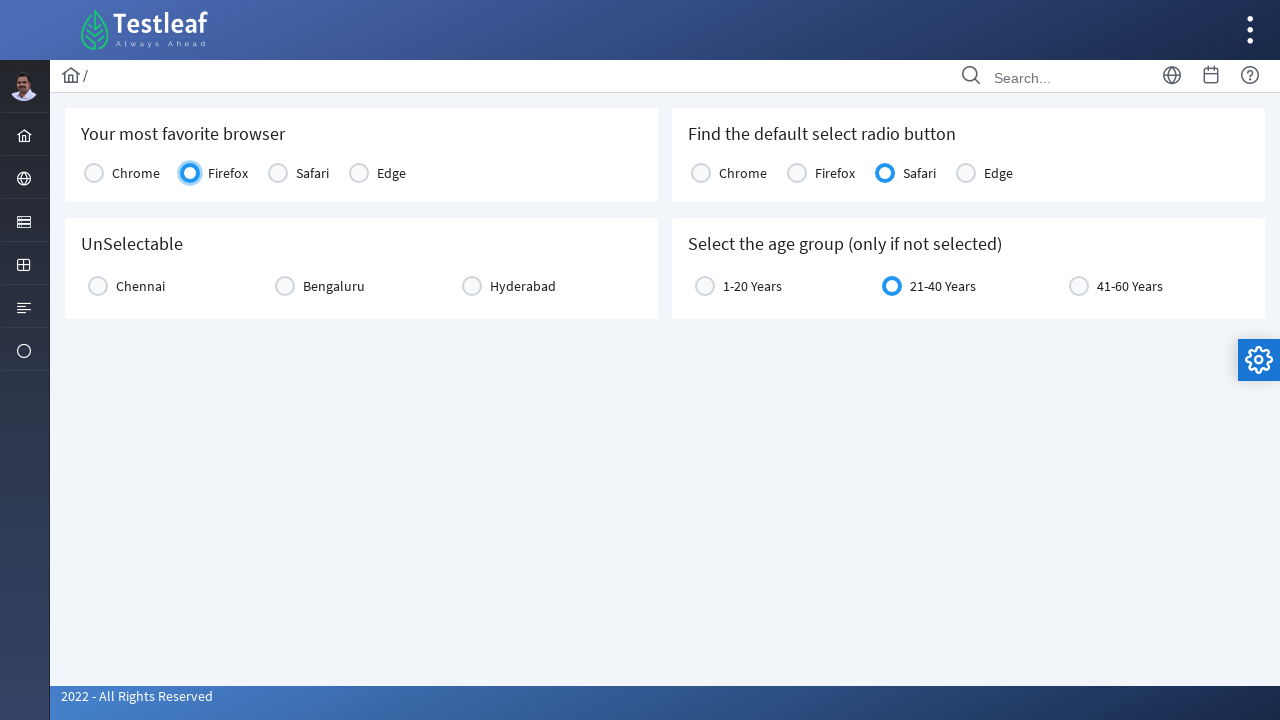

Checked if Chrome radio button is selected
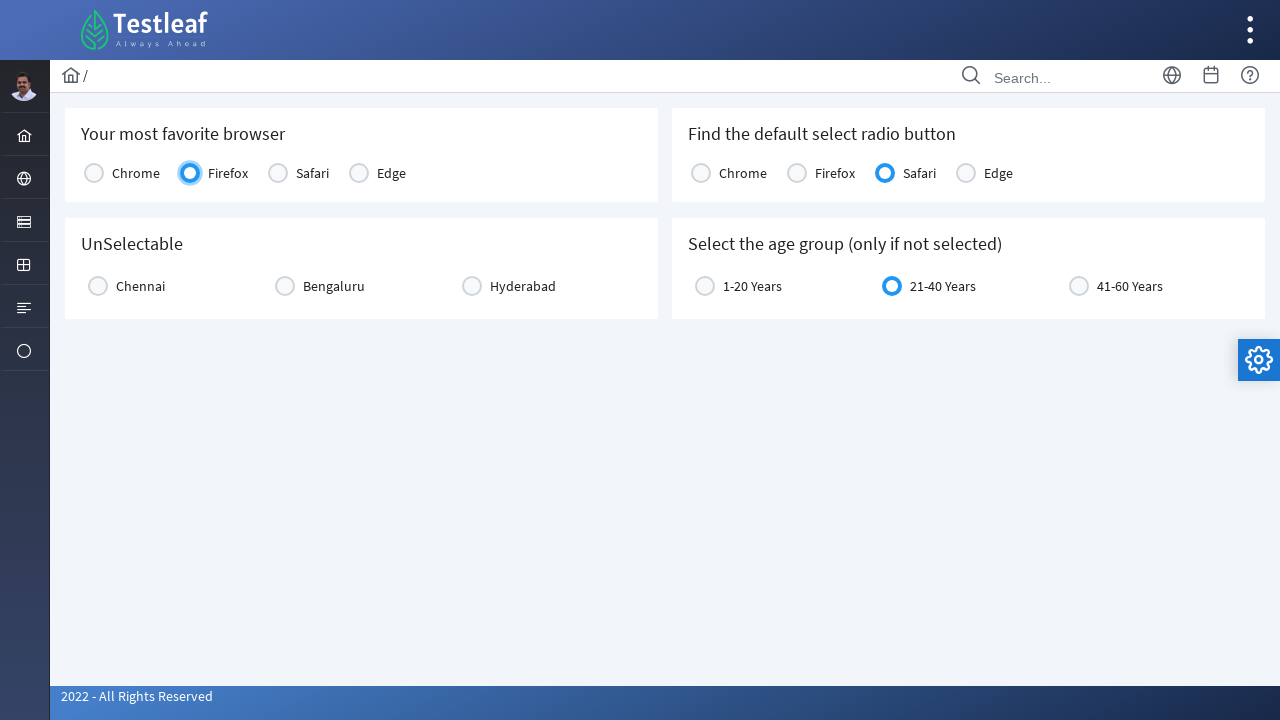

Checked if Firefox radio button is selected
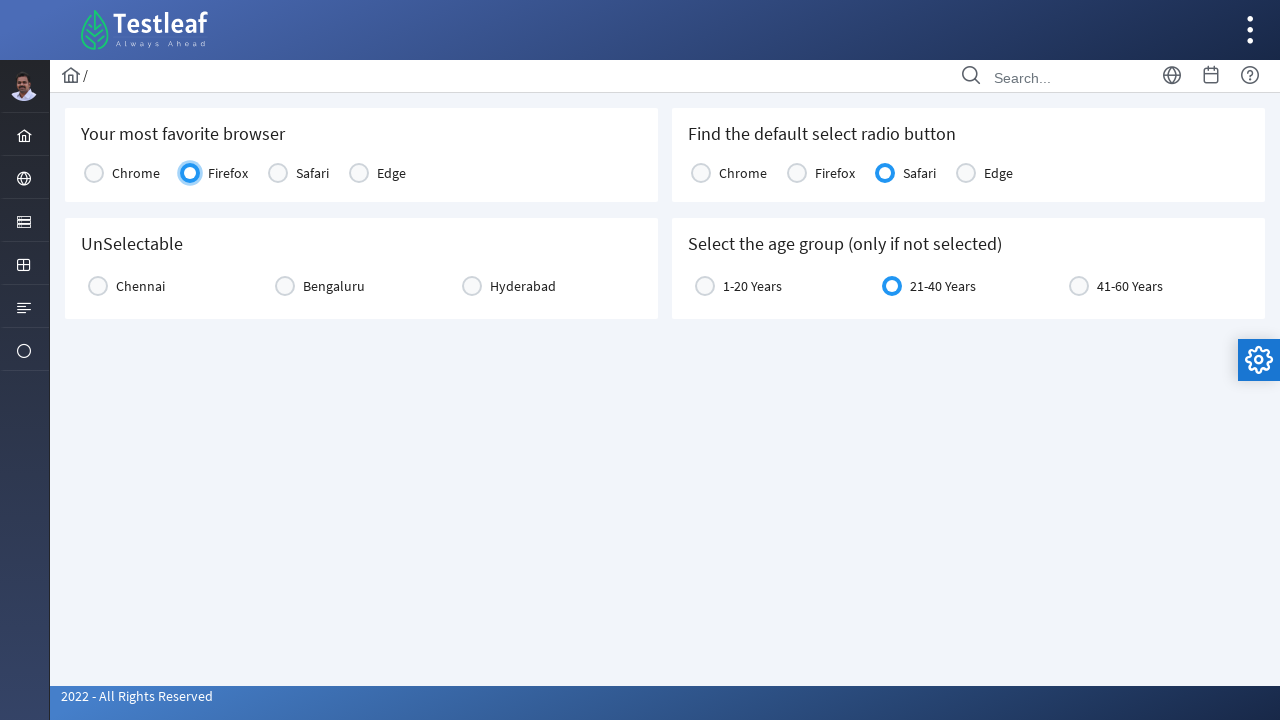

Checked if Safari radio button is selected
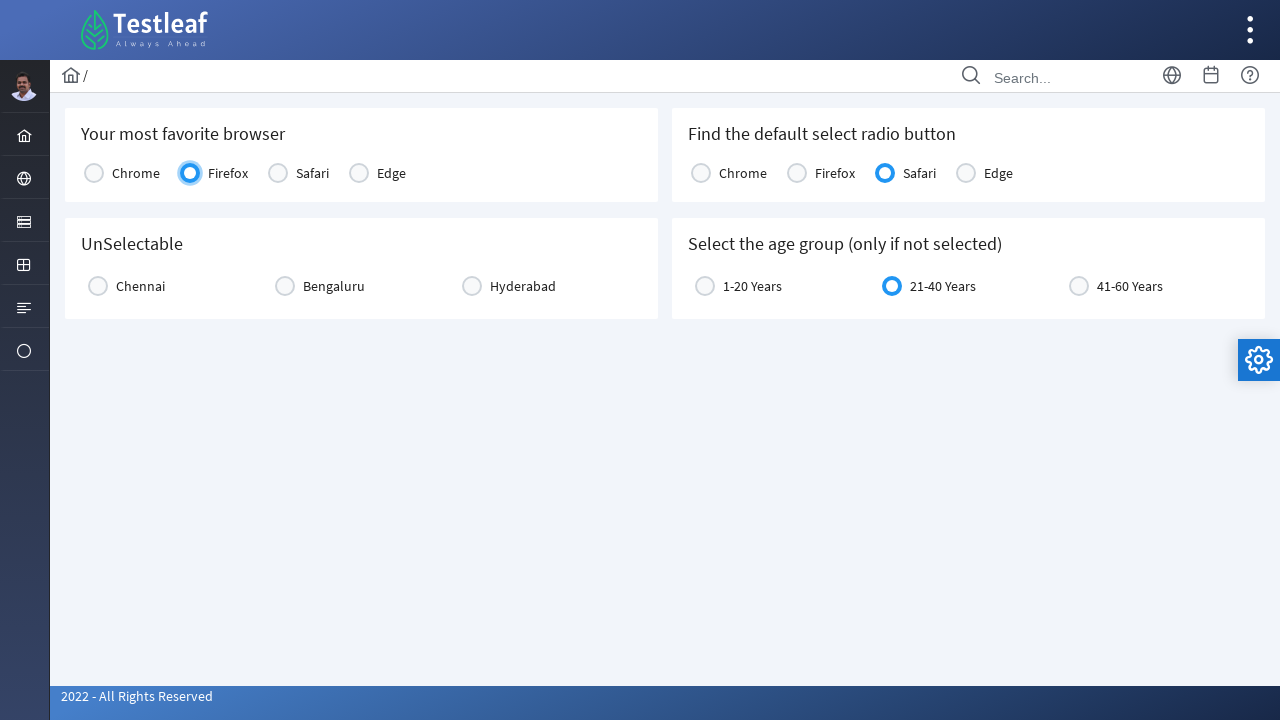

Default browser selection: Safari
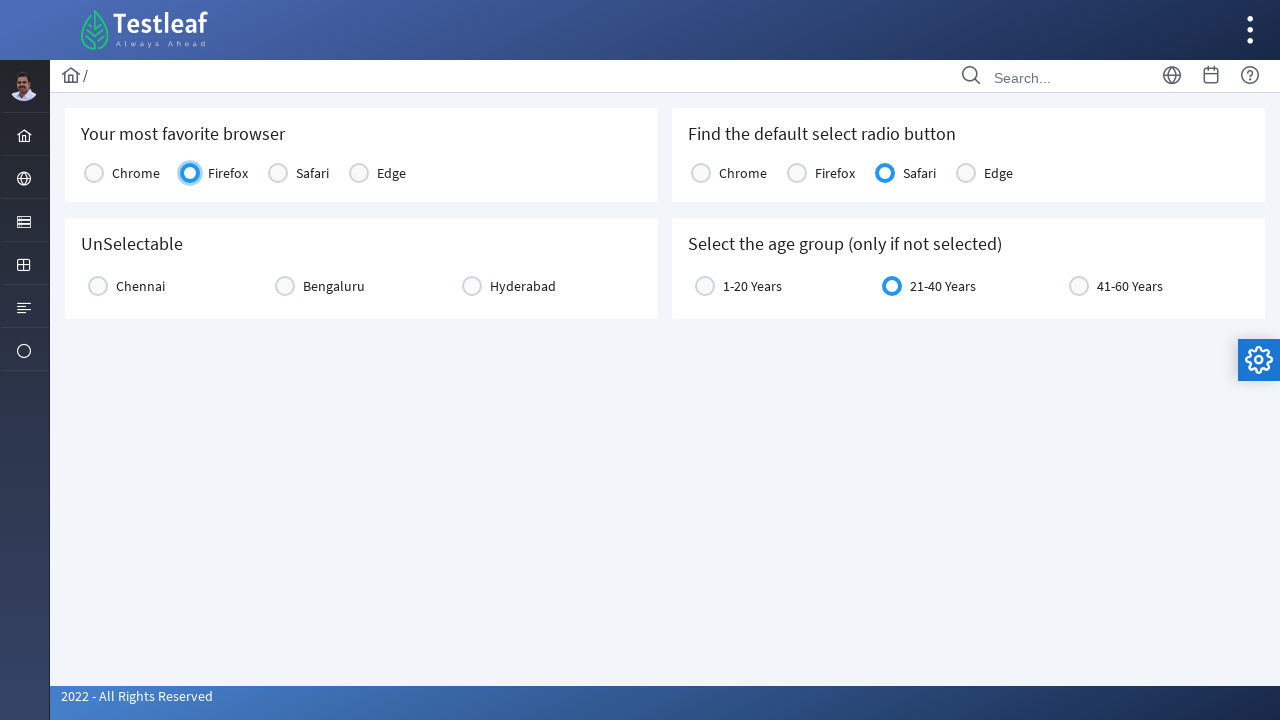

Checked if Edge radio button is selected
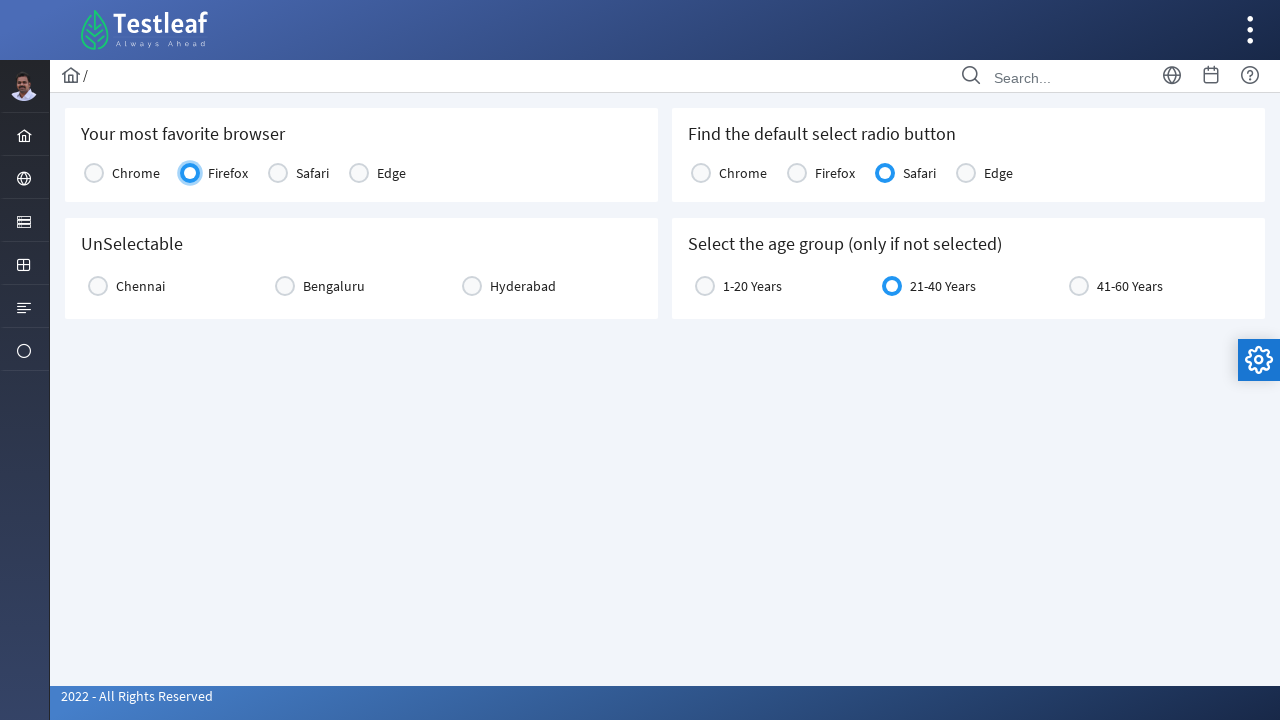

Checked if age group '1-20 Years' is selected
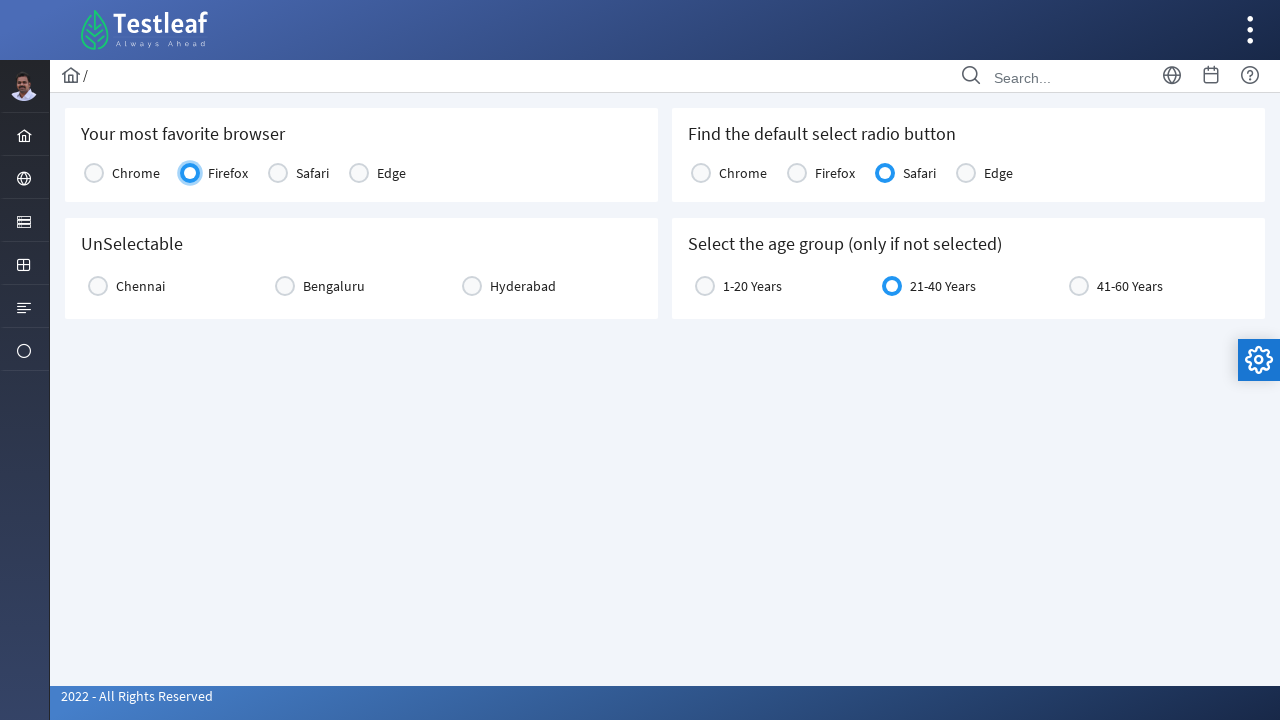

Waited 4 seconds before selecting age group
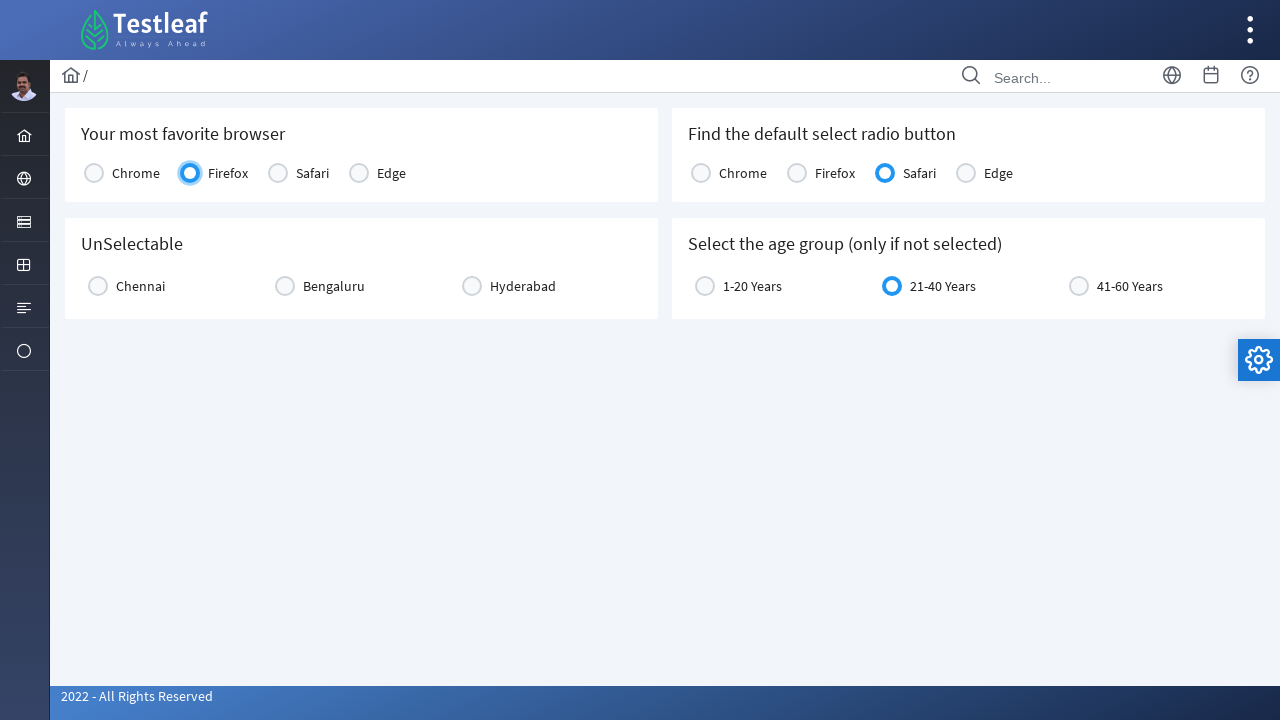

Selected age group '1-20 Years' at (752, 286) on xpath=//label[text()='1-20 Years']
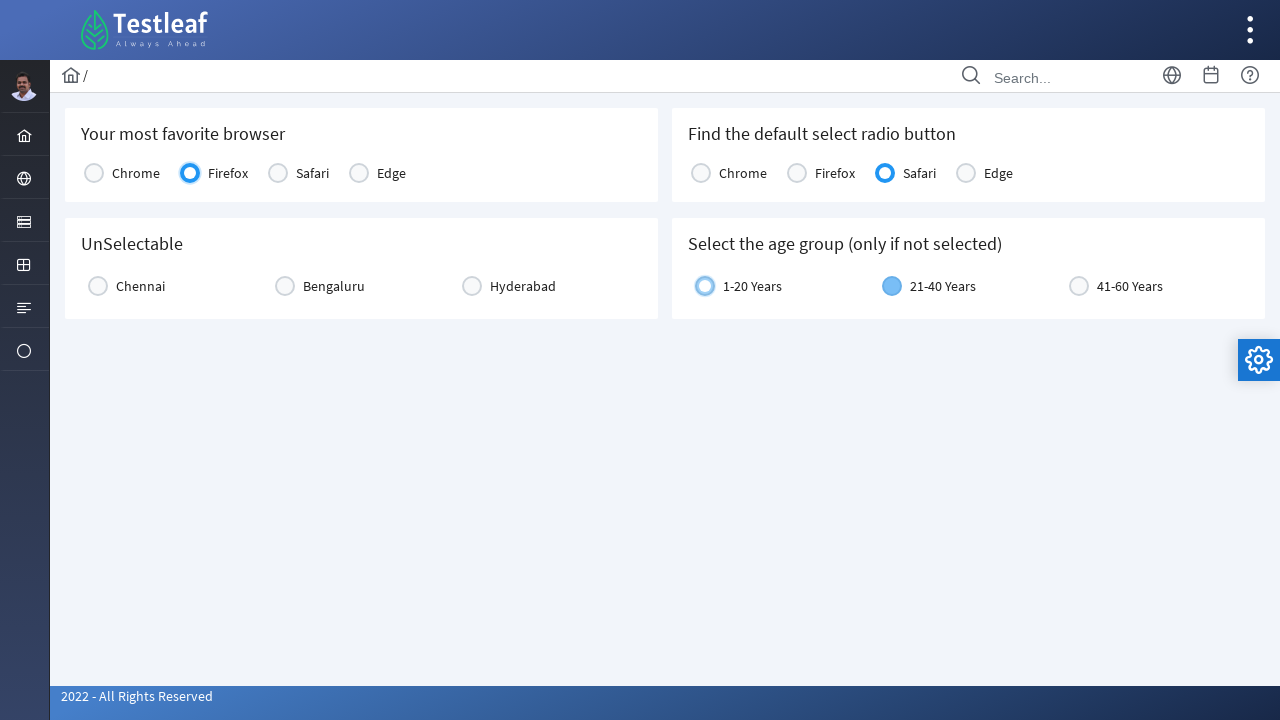

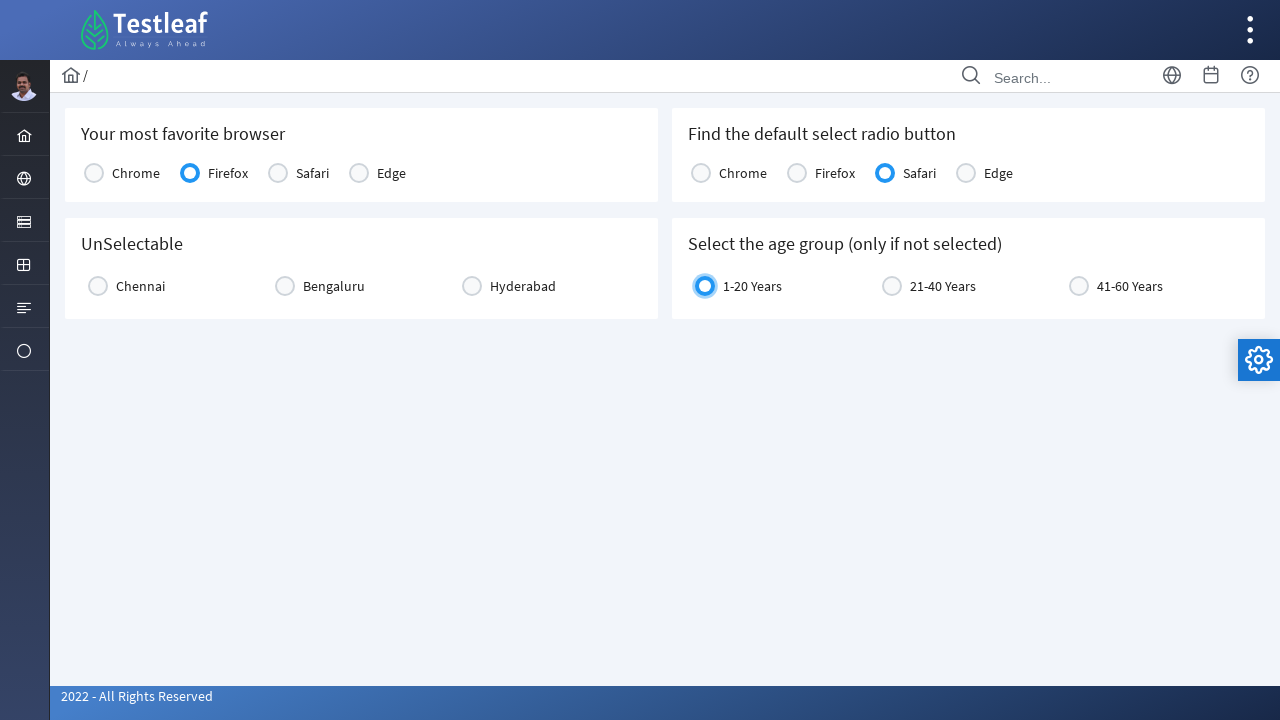